Tests prompt dialog by clicking a button, entering text in the prompt, accepting it, and verifying the entered text is displayed

Starting URL: https://demoqa.com/alerts

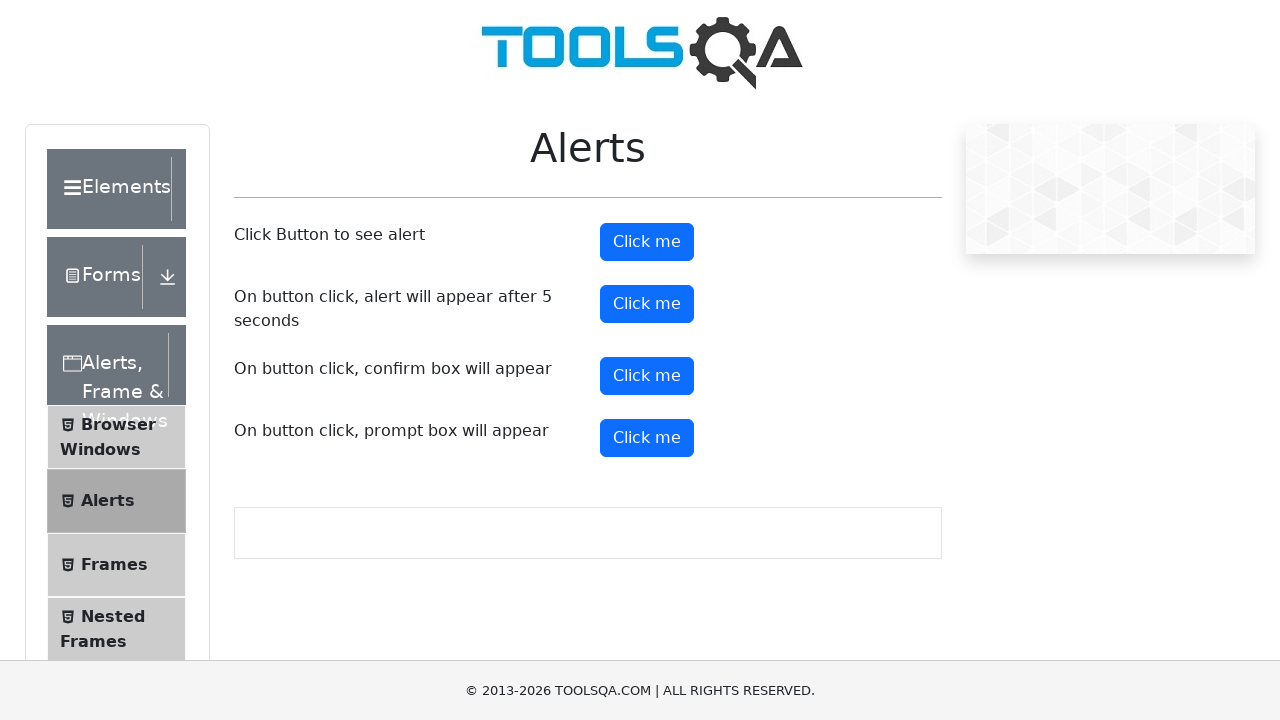

Set up dialog handler to accept prompt with text 'Lorem ipsum'
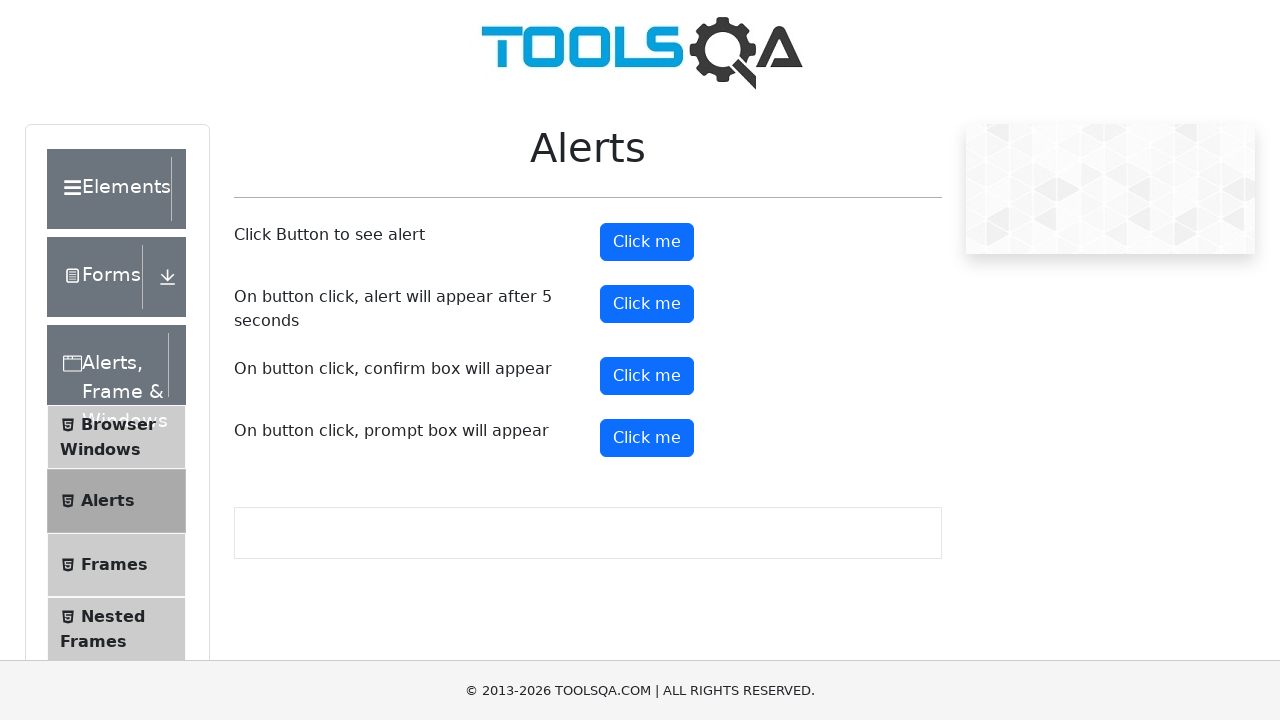

Clicked the prompt button to trigger dialog at (647, 438) on #promtButton
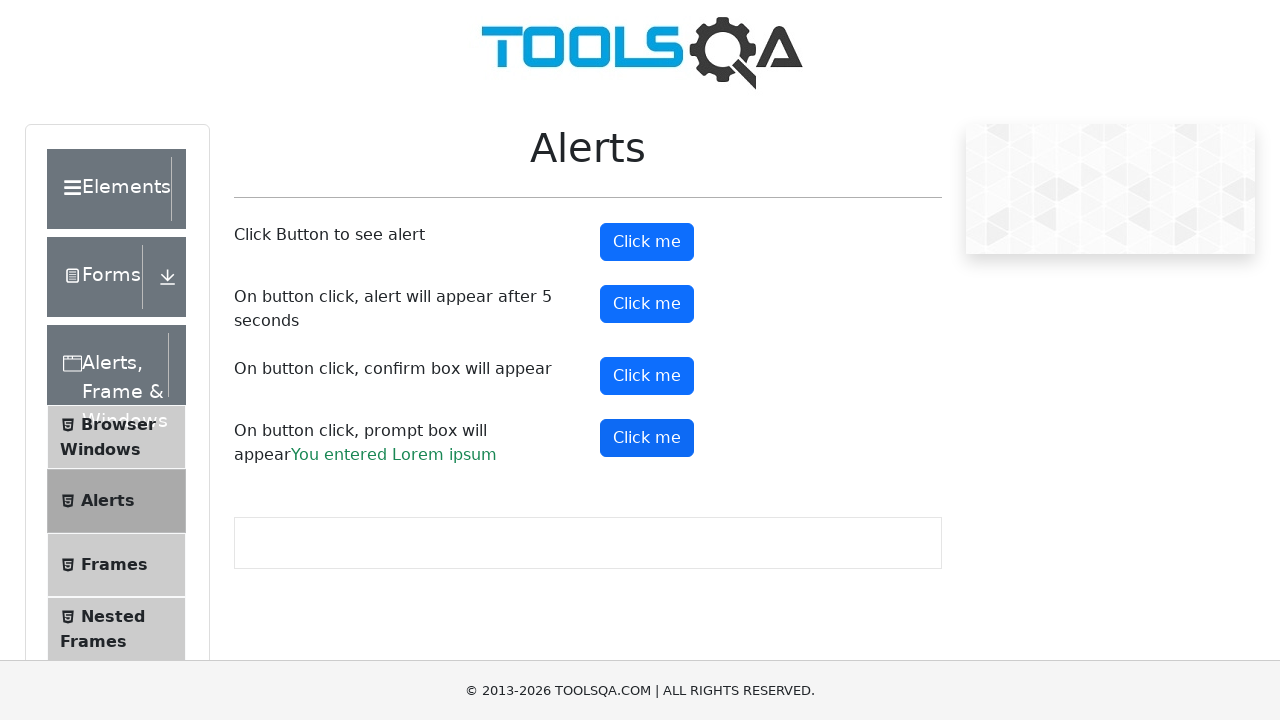

Prompt result element loaded and verified
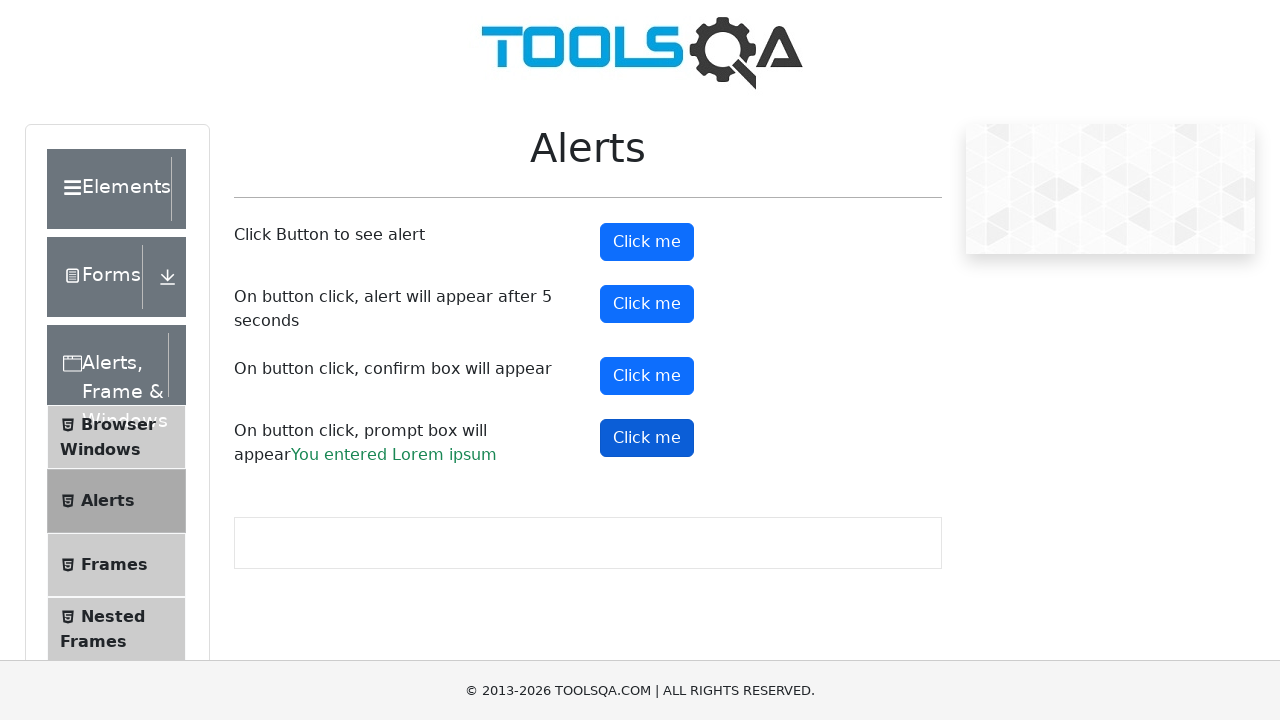

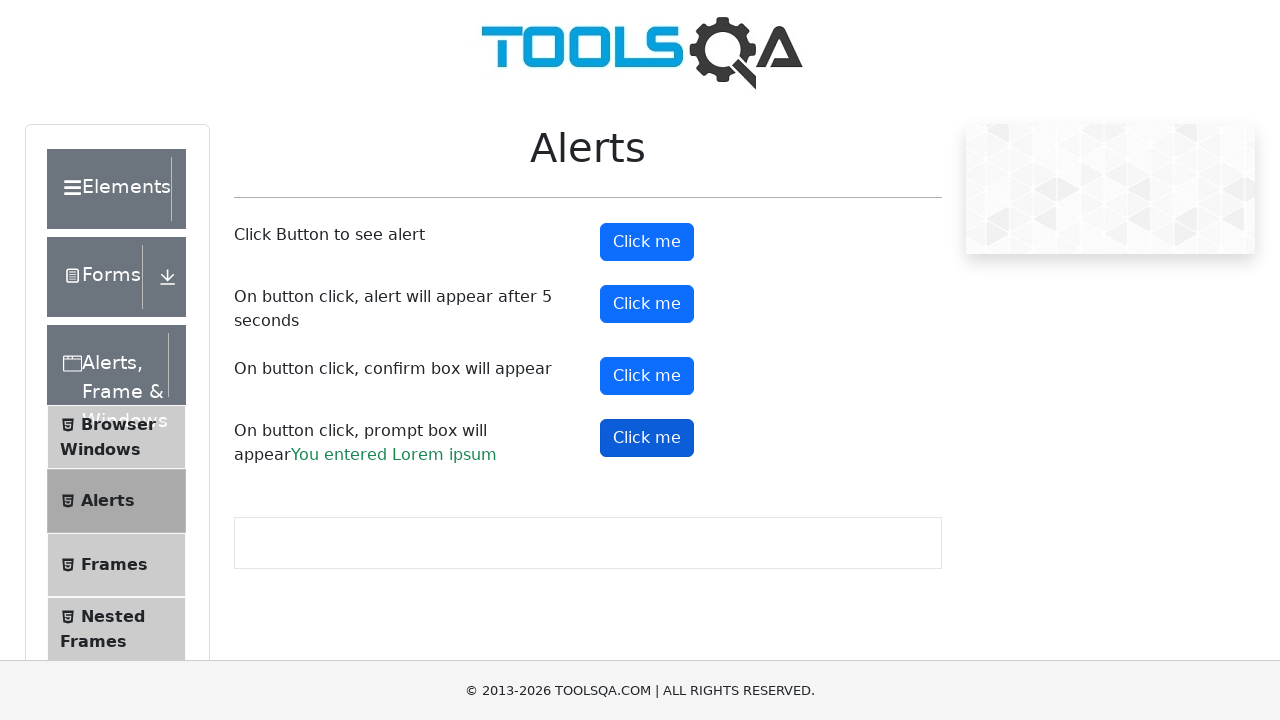